Tests dropdown menu functionality on W3Schools Bootstrap example page by clicking on a dropdown button to open the menu

Starting URL: https://www.w3schools.com/bootstrap/tryit.asp?filename=trybs_ref_comp_dropdown-menu&stacked=h

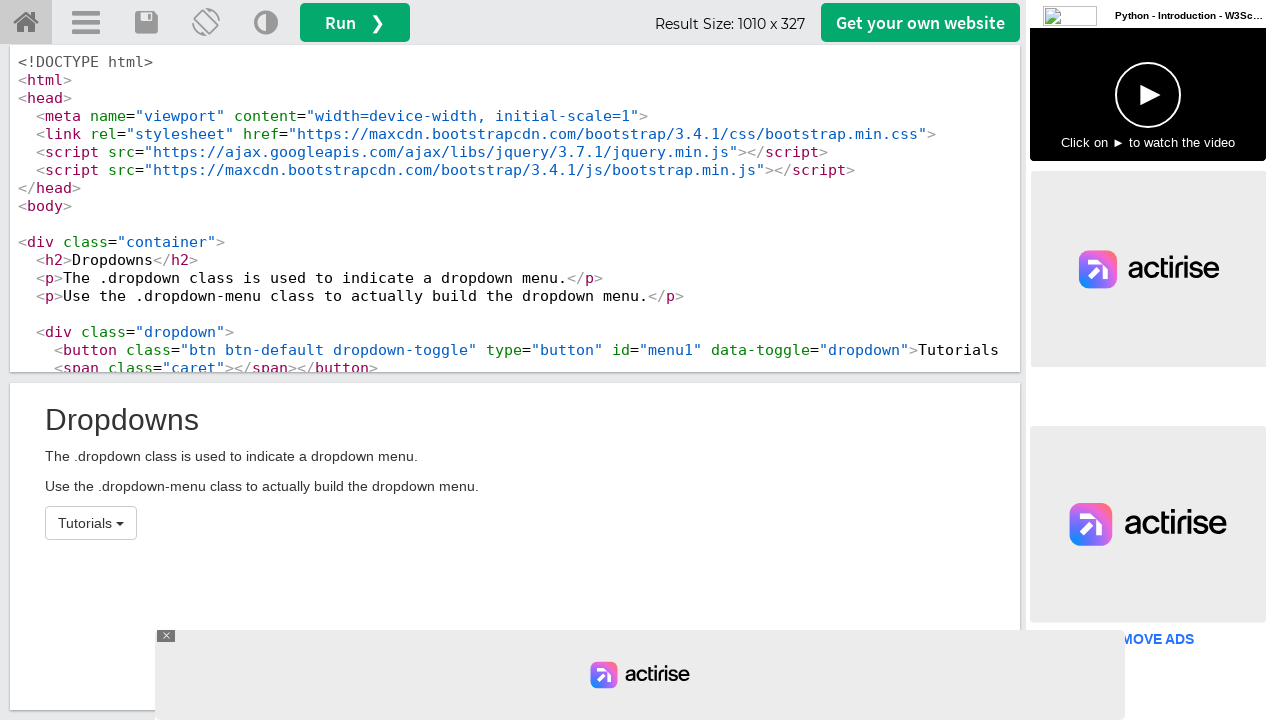

Waited for iframe#iframeResult to load
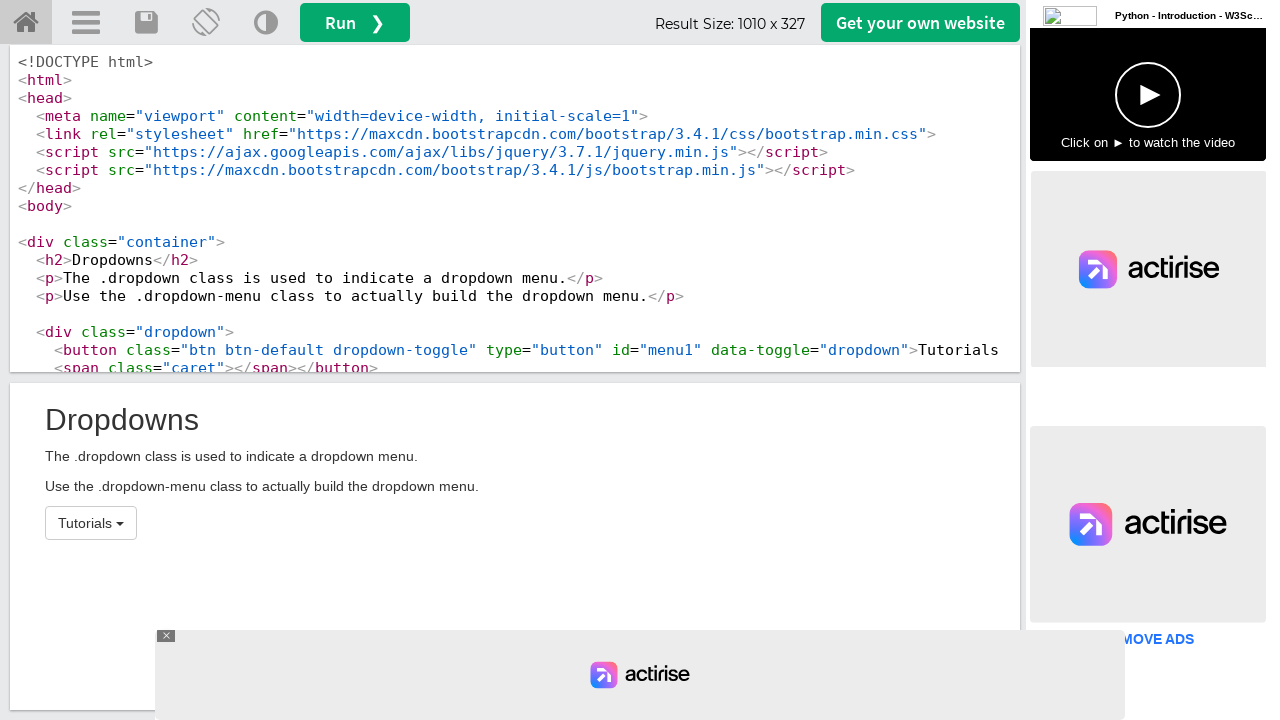

Located iframe#iframeResult for dropdown example
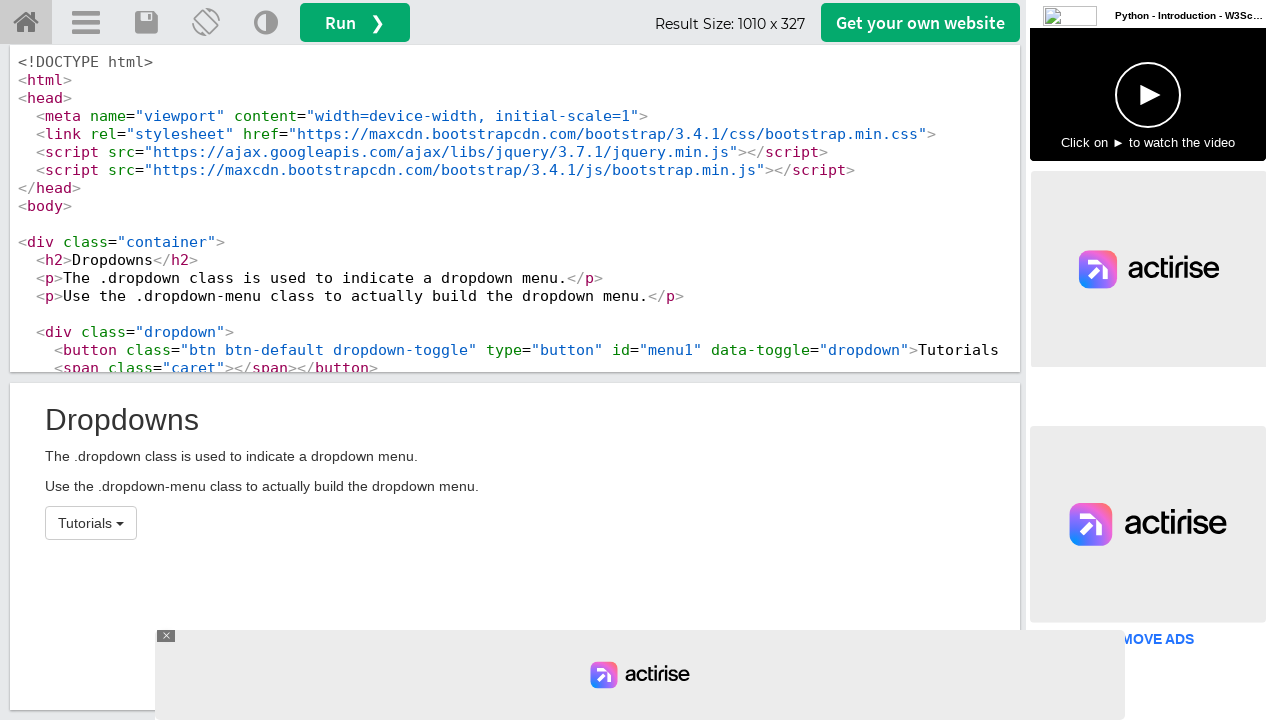

Clicked dropdown button#menu1 to open the menu at (91, 523) on iframe#iframeResult >> internal:control=enter-frame >> button#menu1
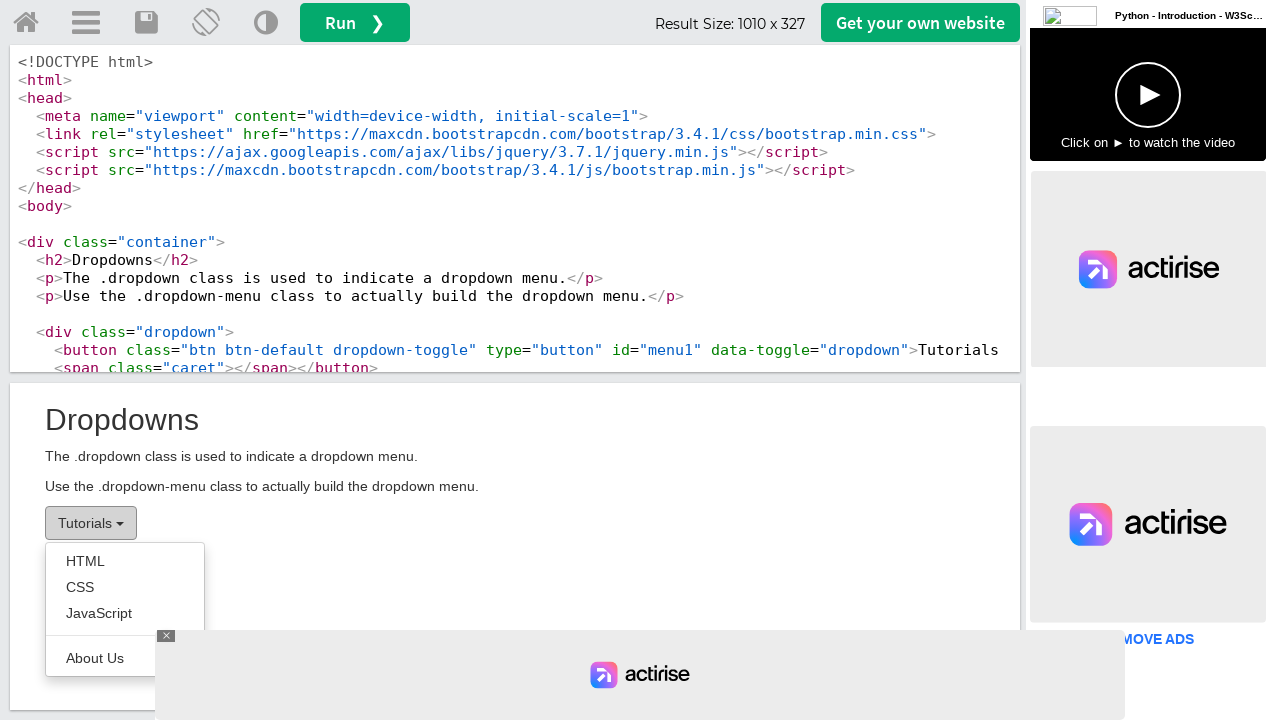

Dropdown menu became visible
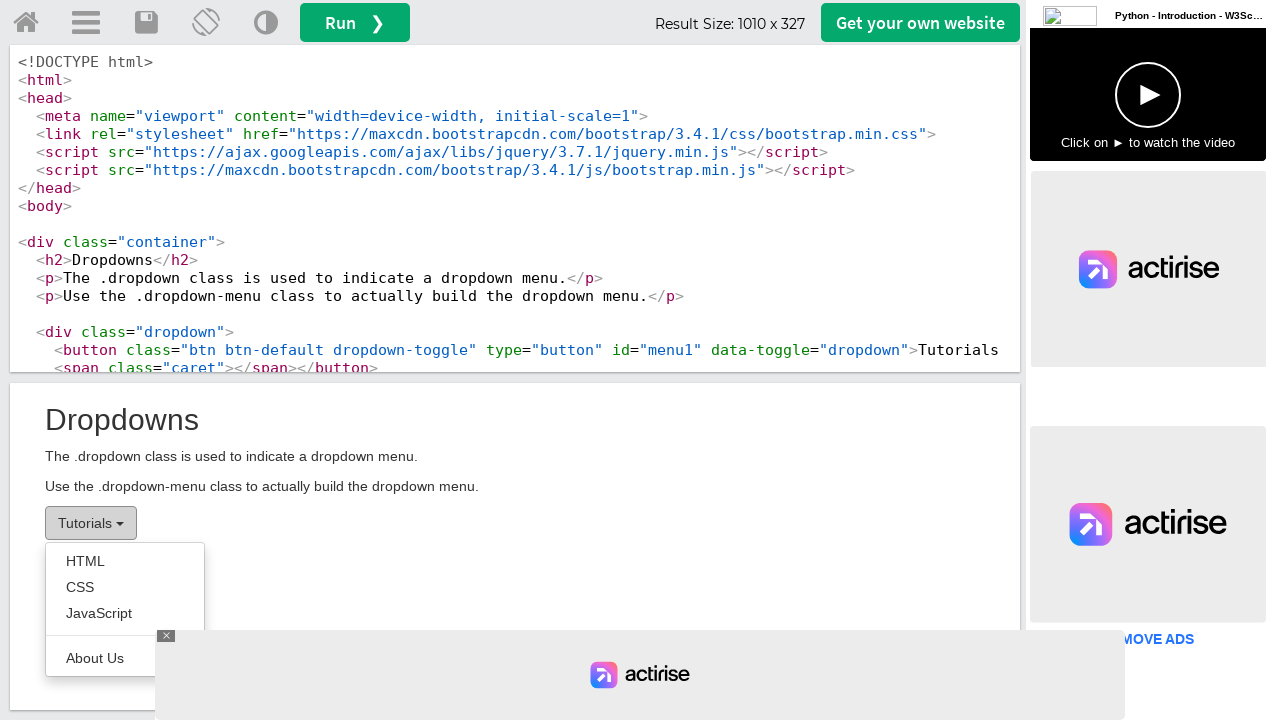

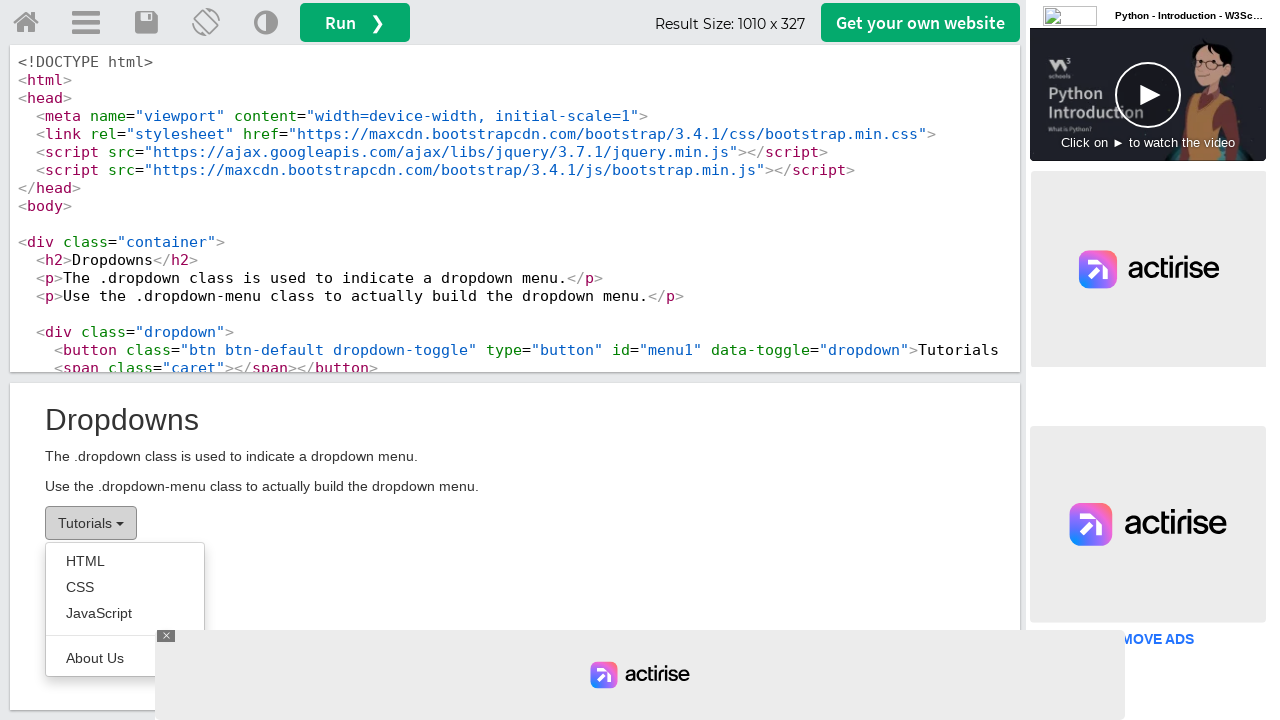